Tests navigation functionality by clicking a link, navigating back and forward, and verifying the page title

Starting URL: http://omayo.blogspot.com/

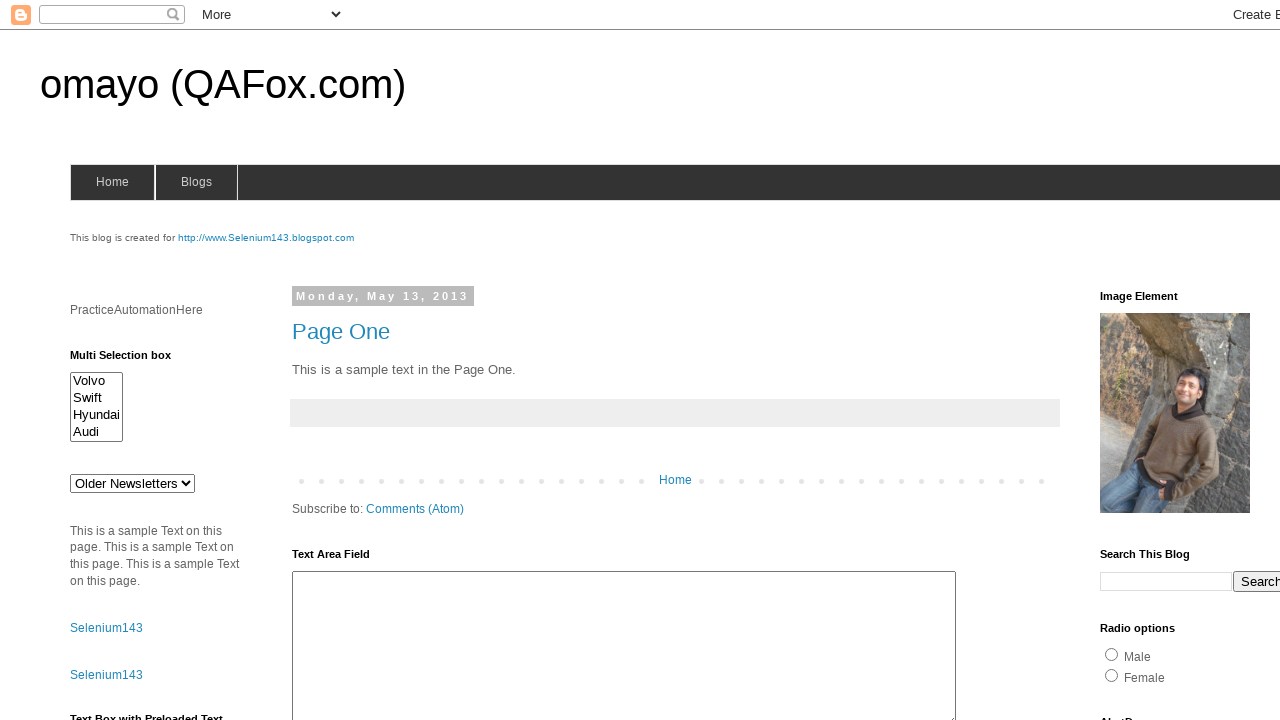

Clicked on compendiumdev link at (1160, 360) on xpath=//a[contains(.,'compendiumdev')]
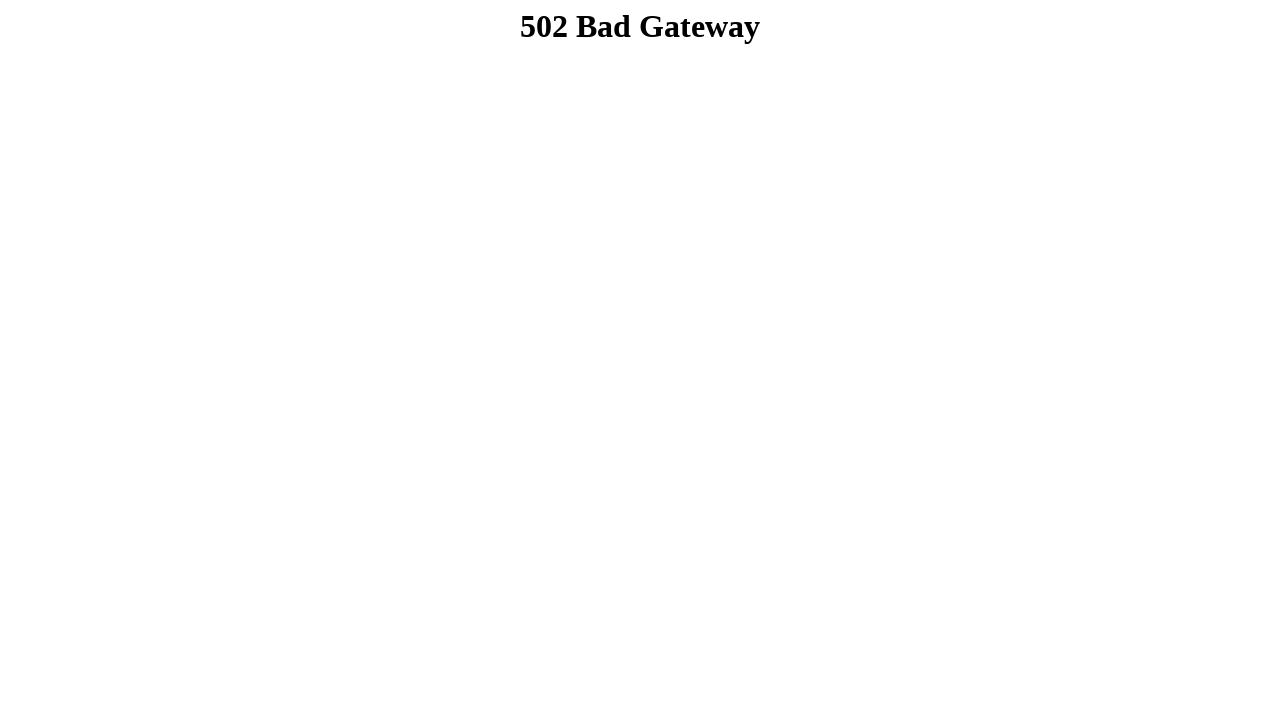

Navigated back to Omayo home page
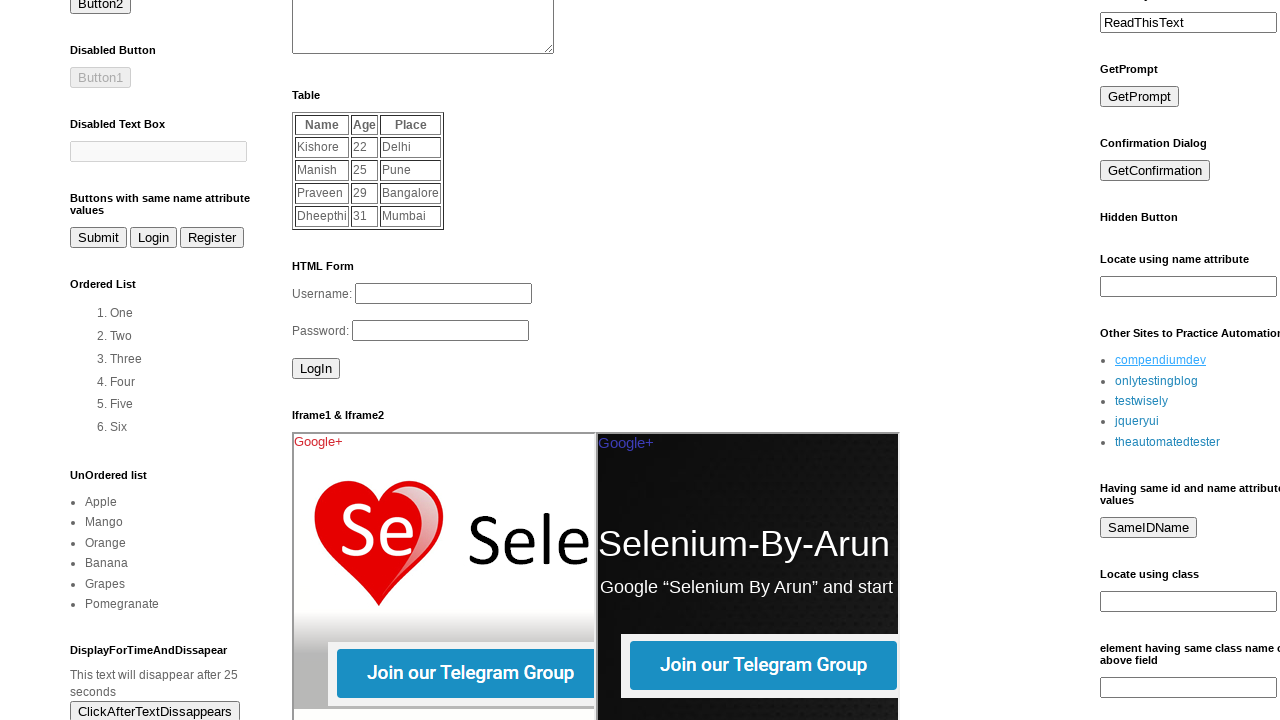

Navigated forward to compendium page
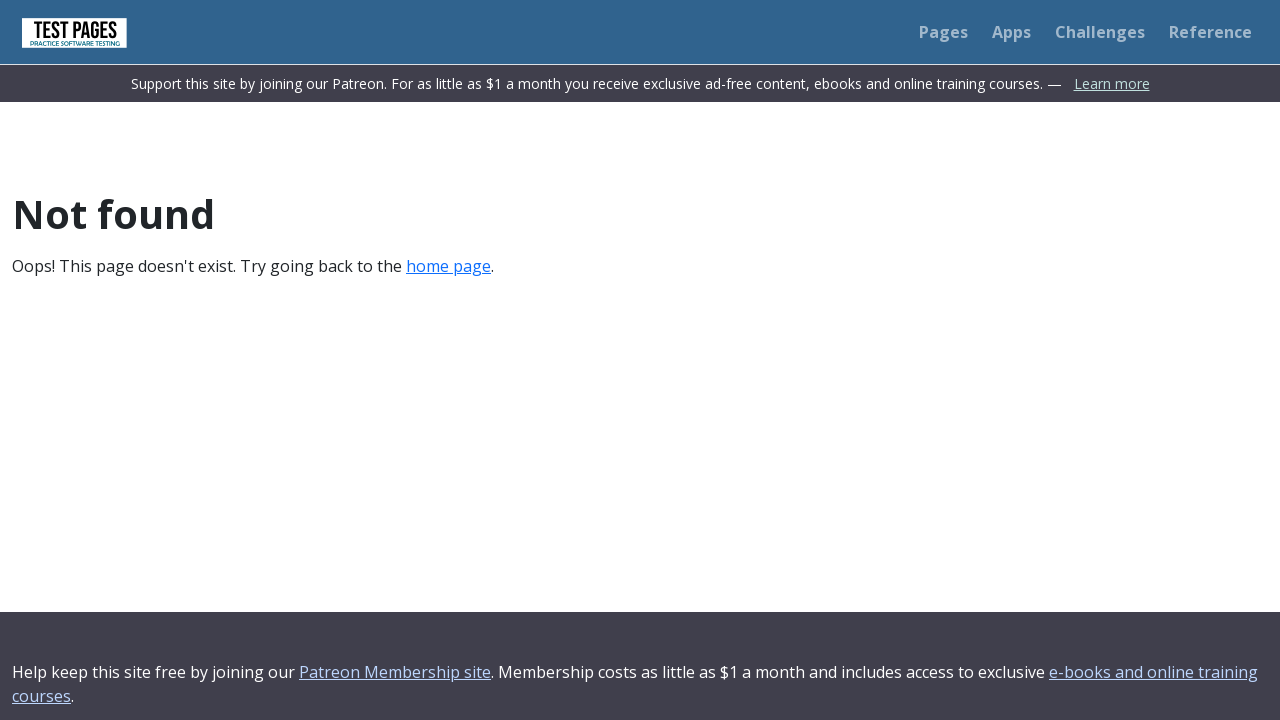

Waited for page to load
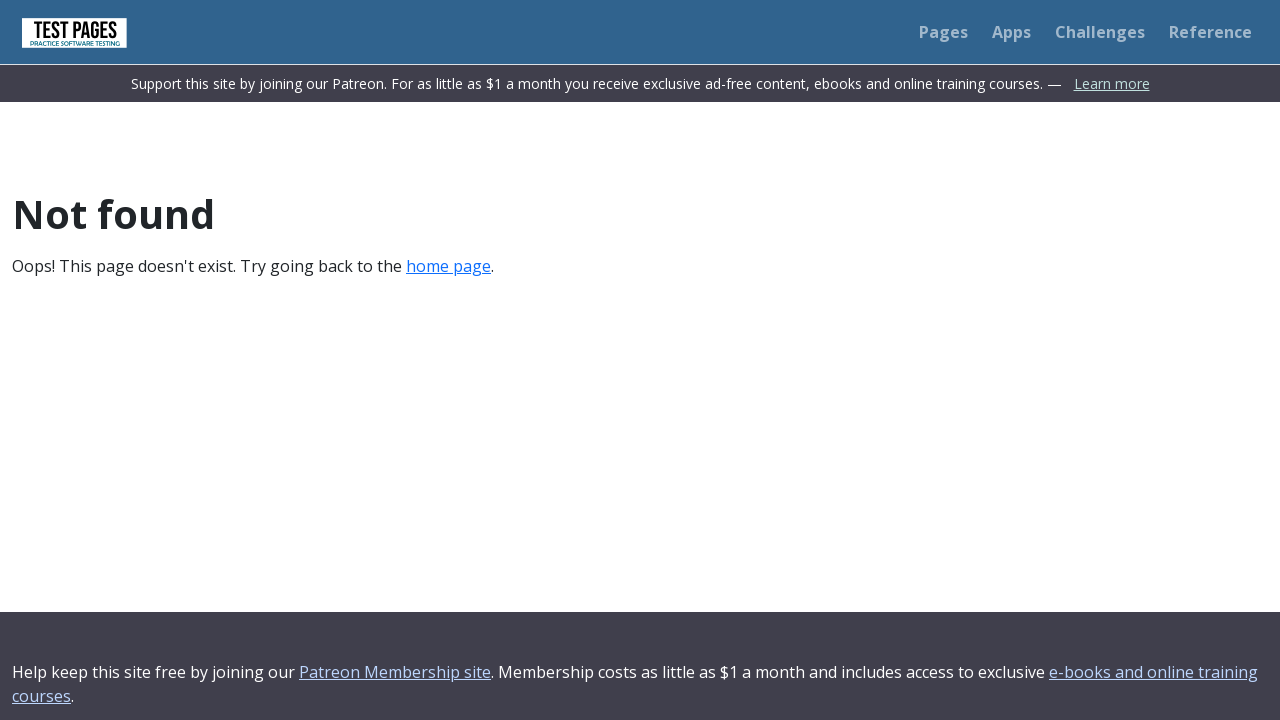

Retrieved page title: '404 Page not found | Test Pages'
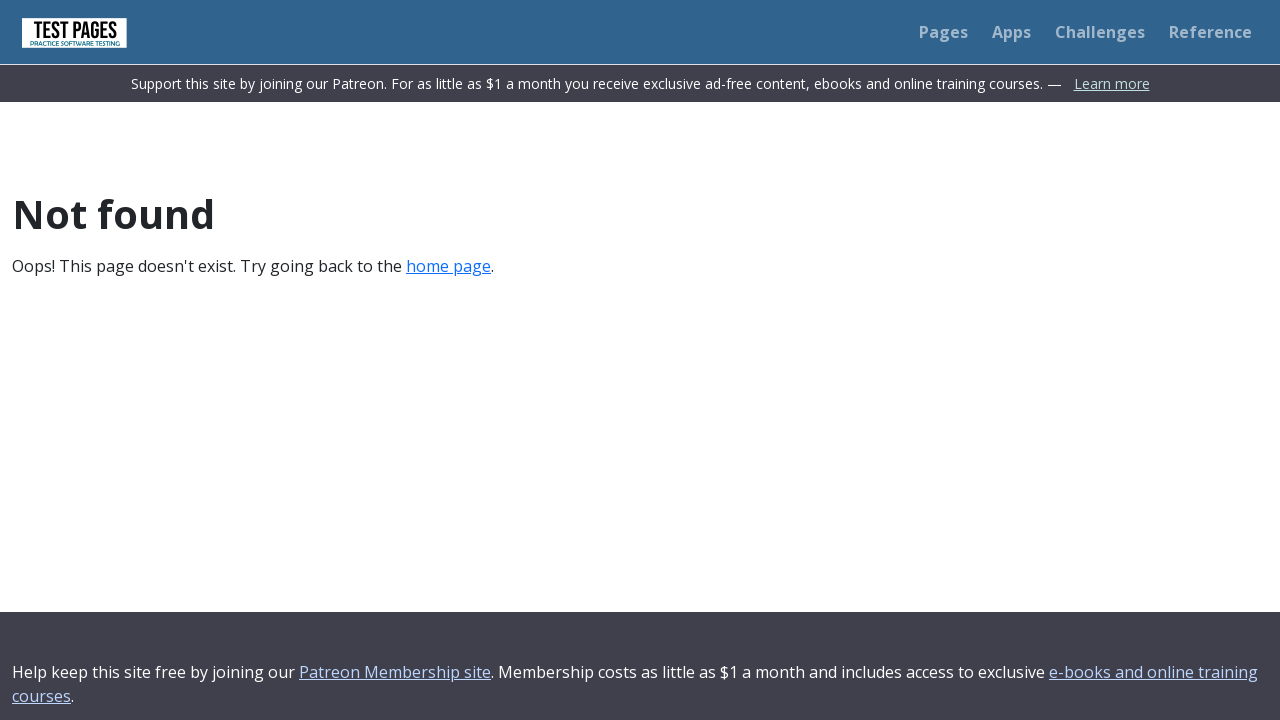

Test failed: incorrect page title
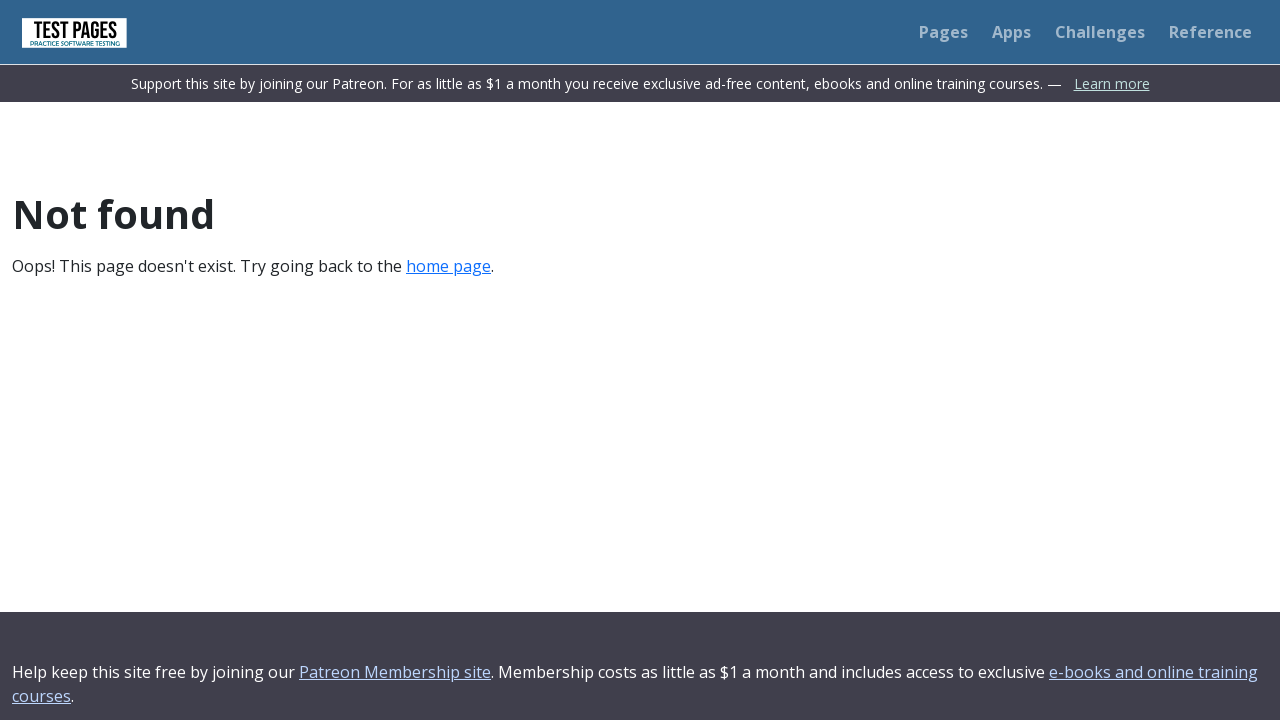

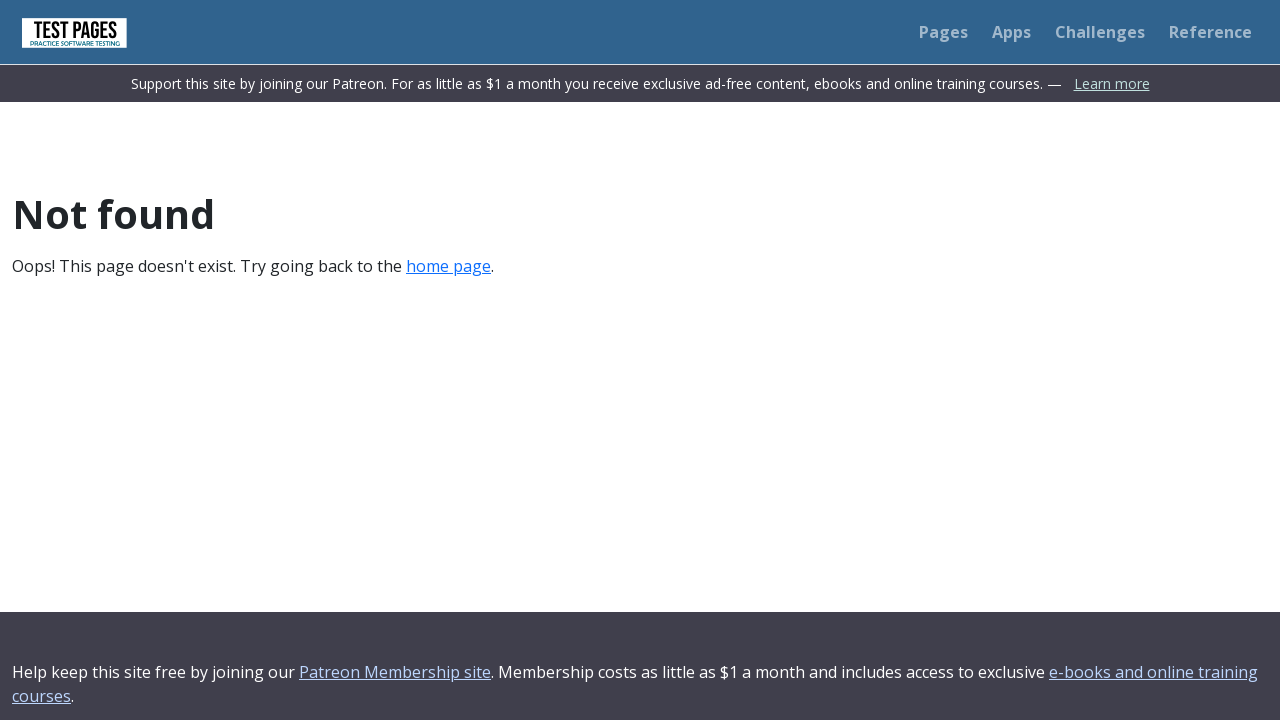